Simple navigation test that opens Flipkart homepage and maximizes the browser window

Starting URL: https://www.flipkart.com/

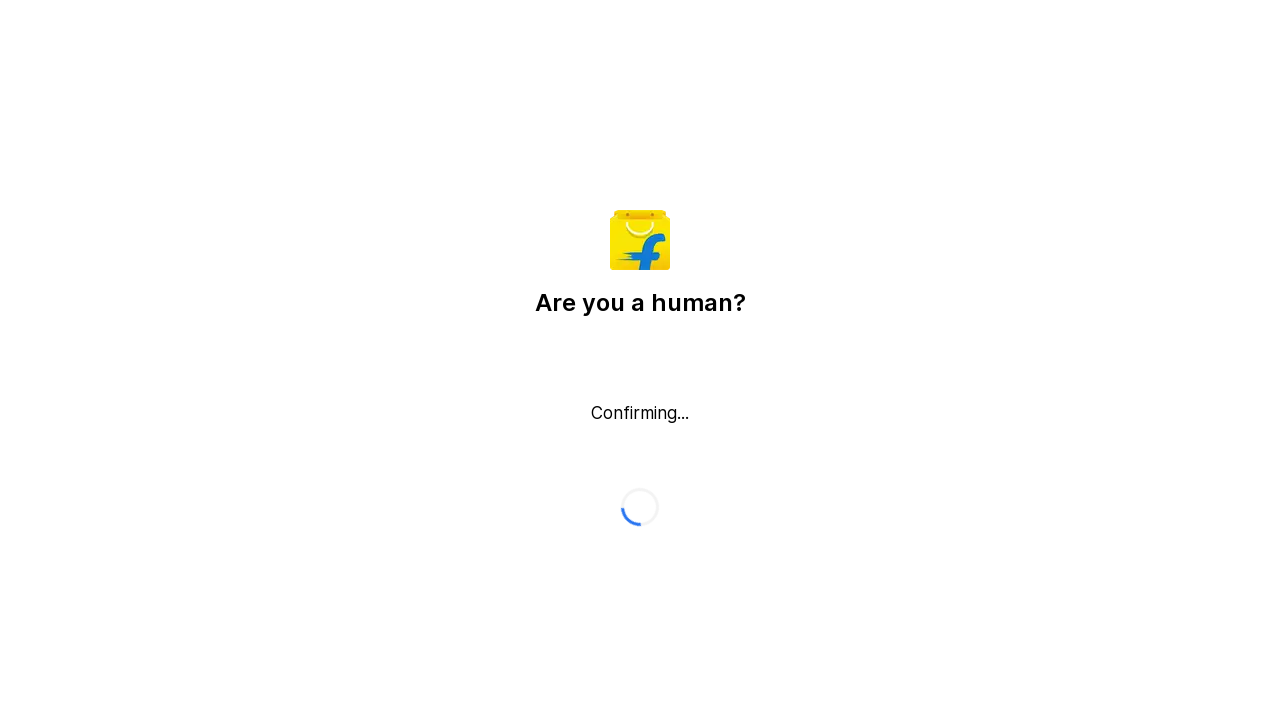

Set viewport size to 1920x1080
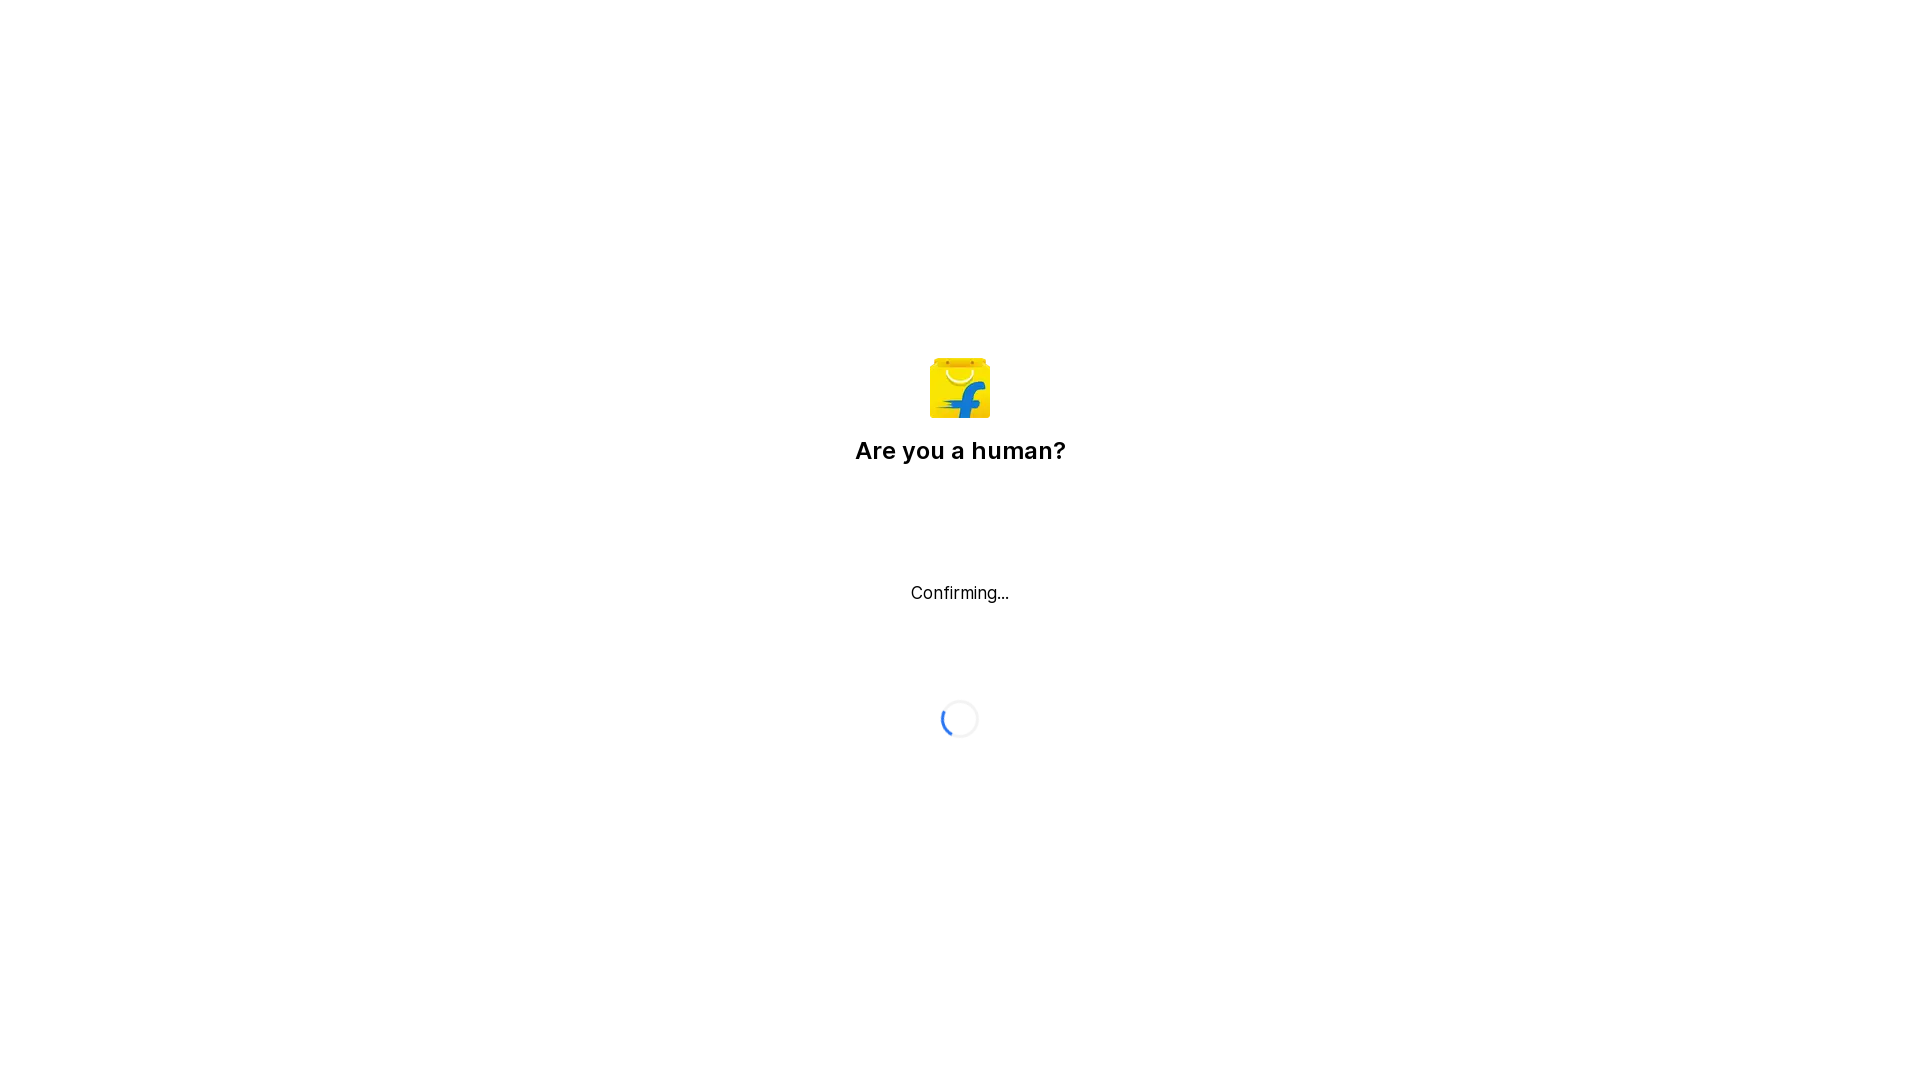

Flipkart homepage loaded successfully
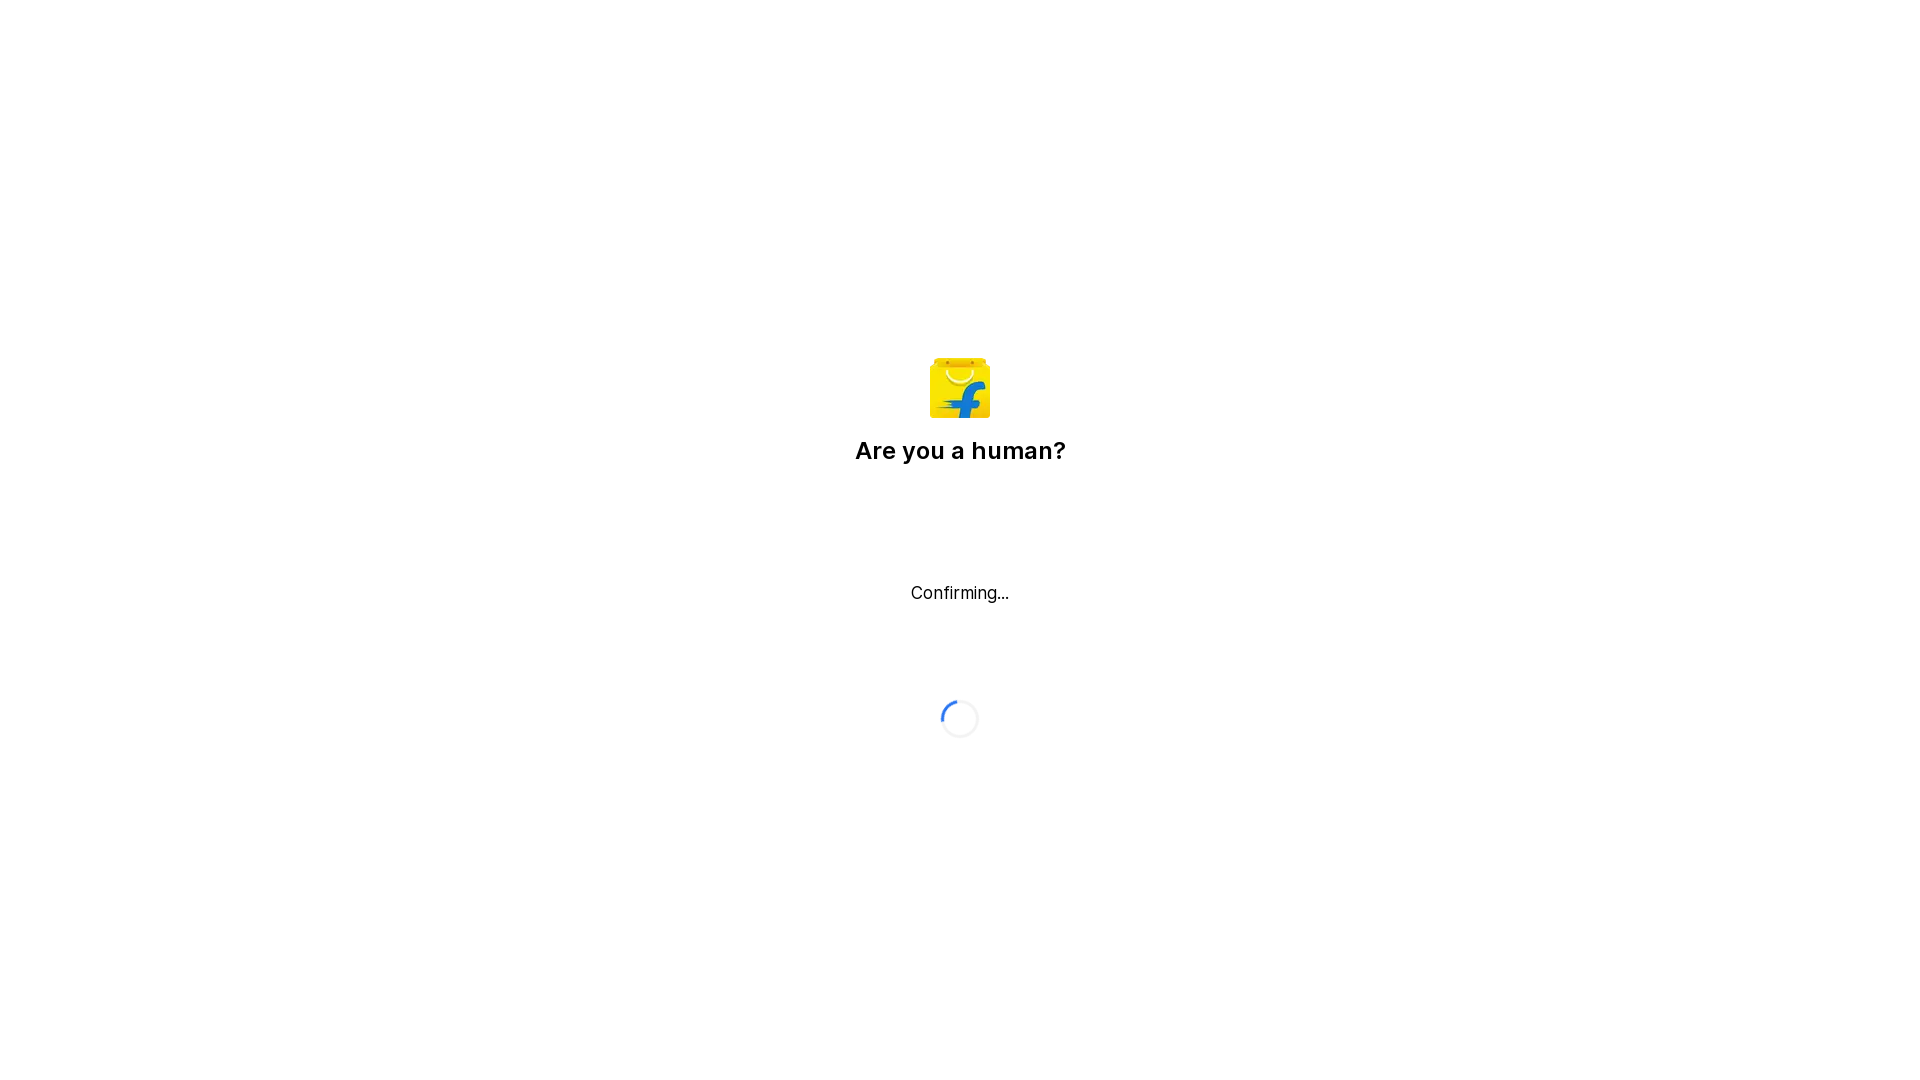

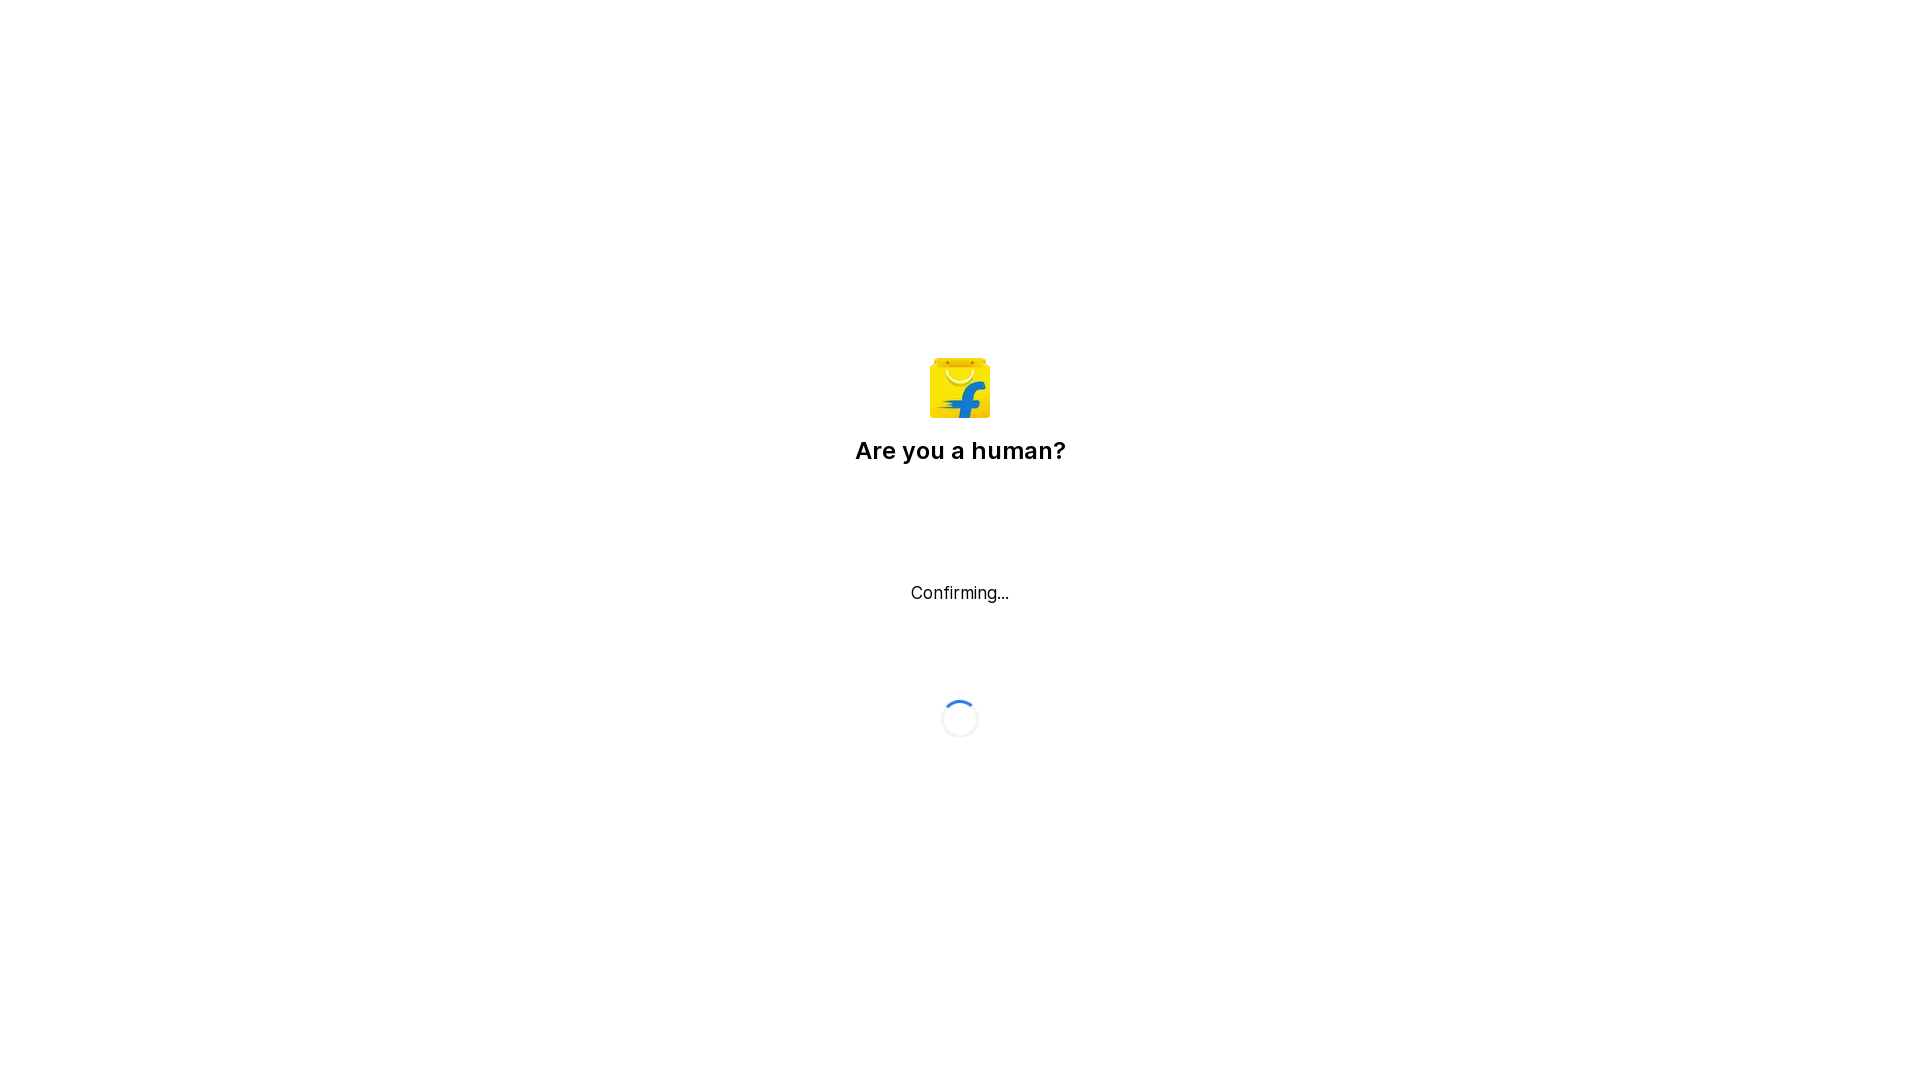